Tests search functionality with a valid keyword "auto" and verifies results are displayed

Starting URL: https://www.ss.lv/lv/search/

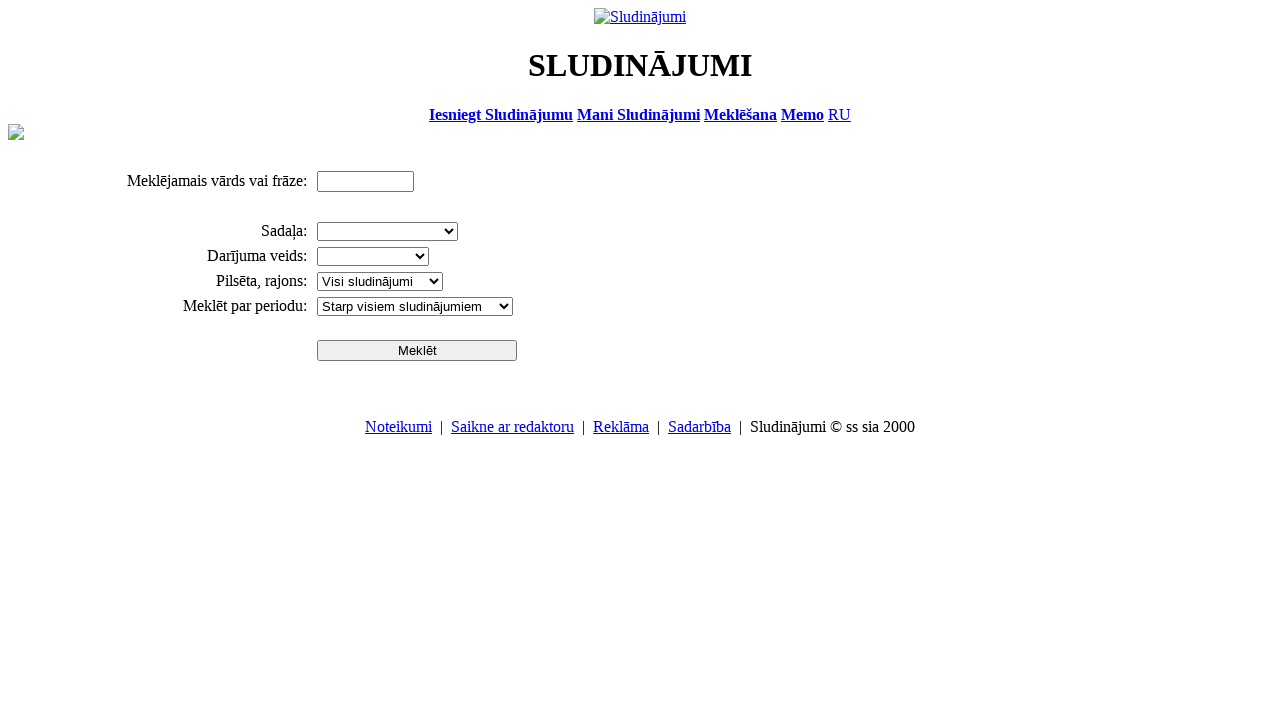

Filled search field with keyword 'auto' on input[name='txt']
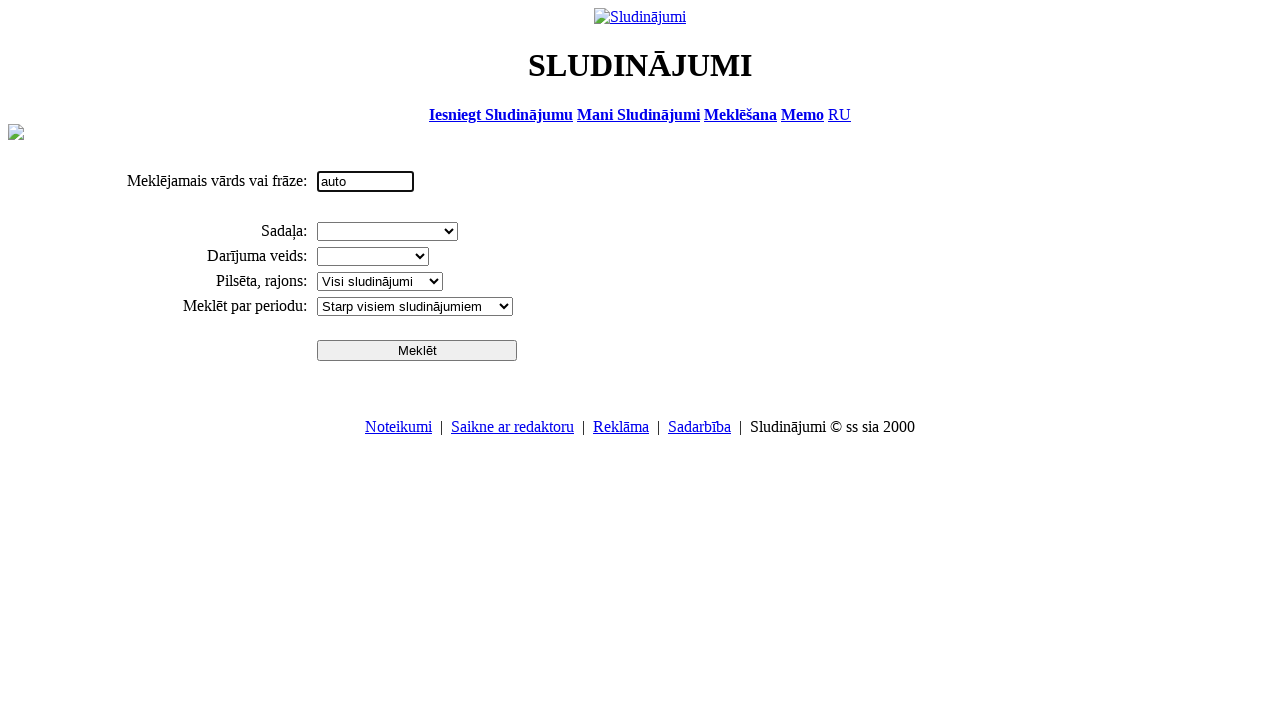

Clicked search button to perform search at (417, 350) on input[name='btn']
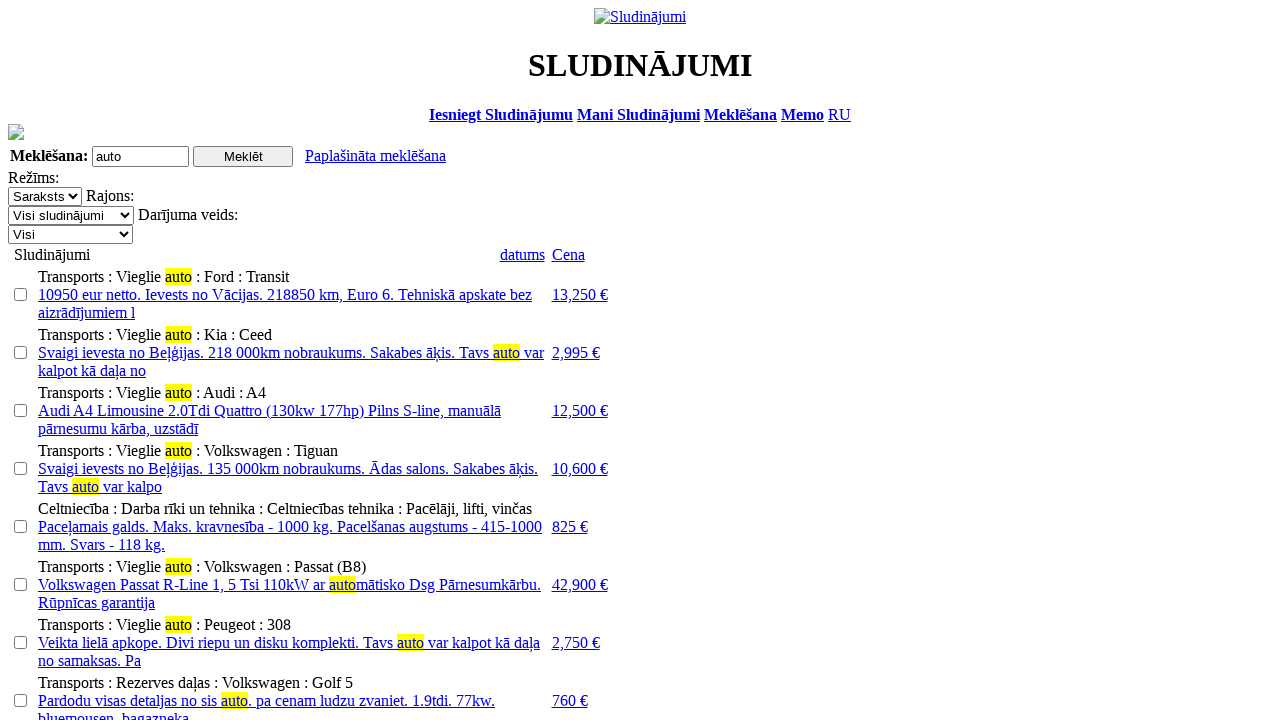

Search results loaded successfully with keyword 'auto'
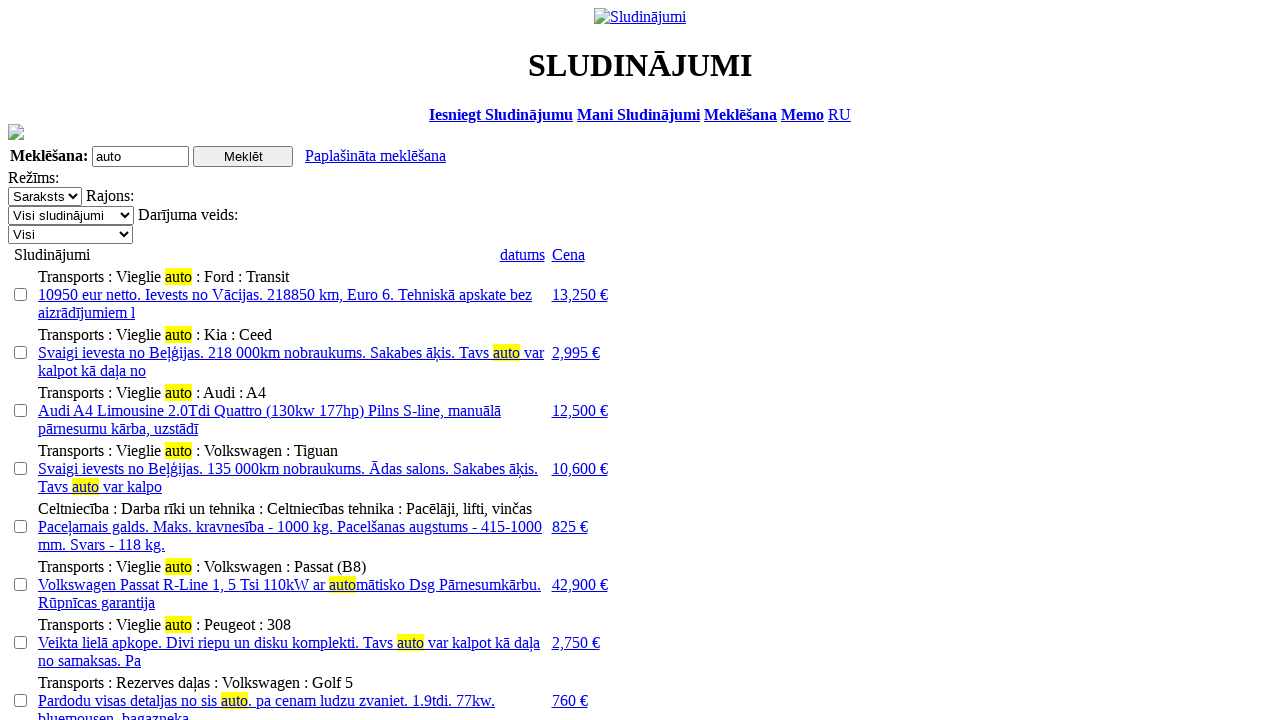

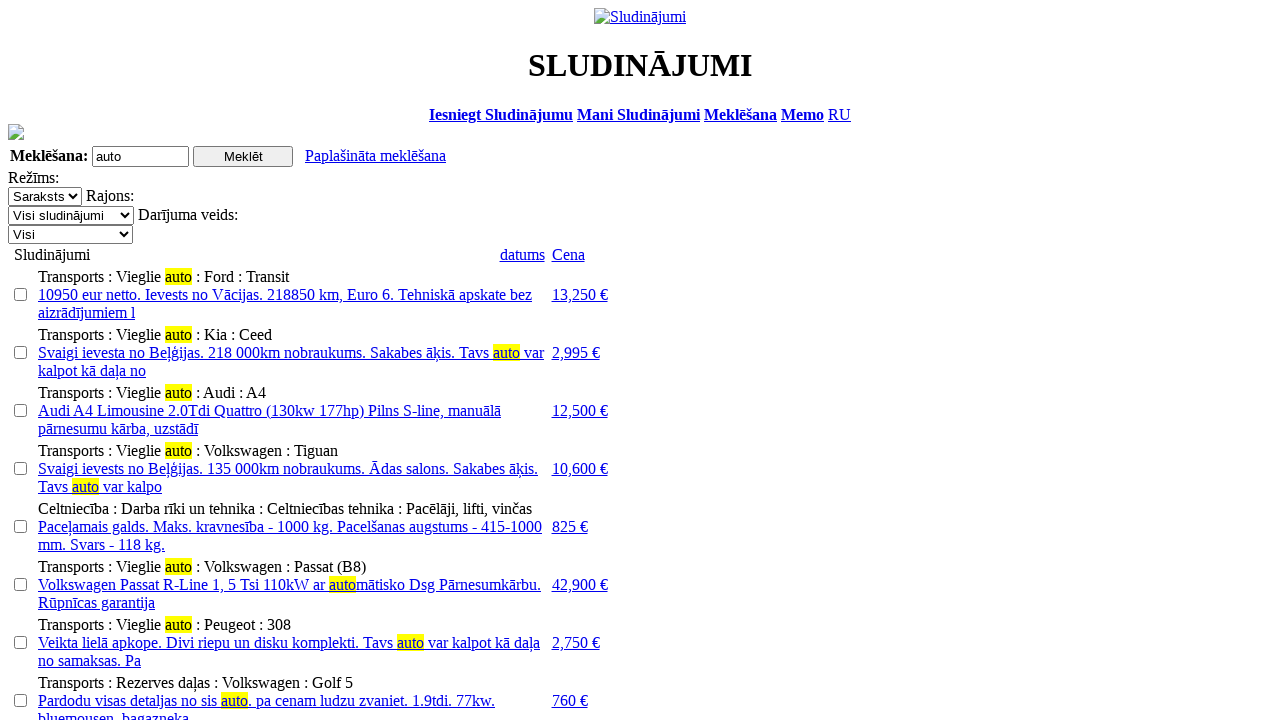